Verifies that the "Shop Today's Deals" button is visible on the empty cart page

Starting URL: https://www.jcpenney.com/cart

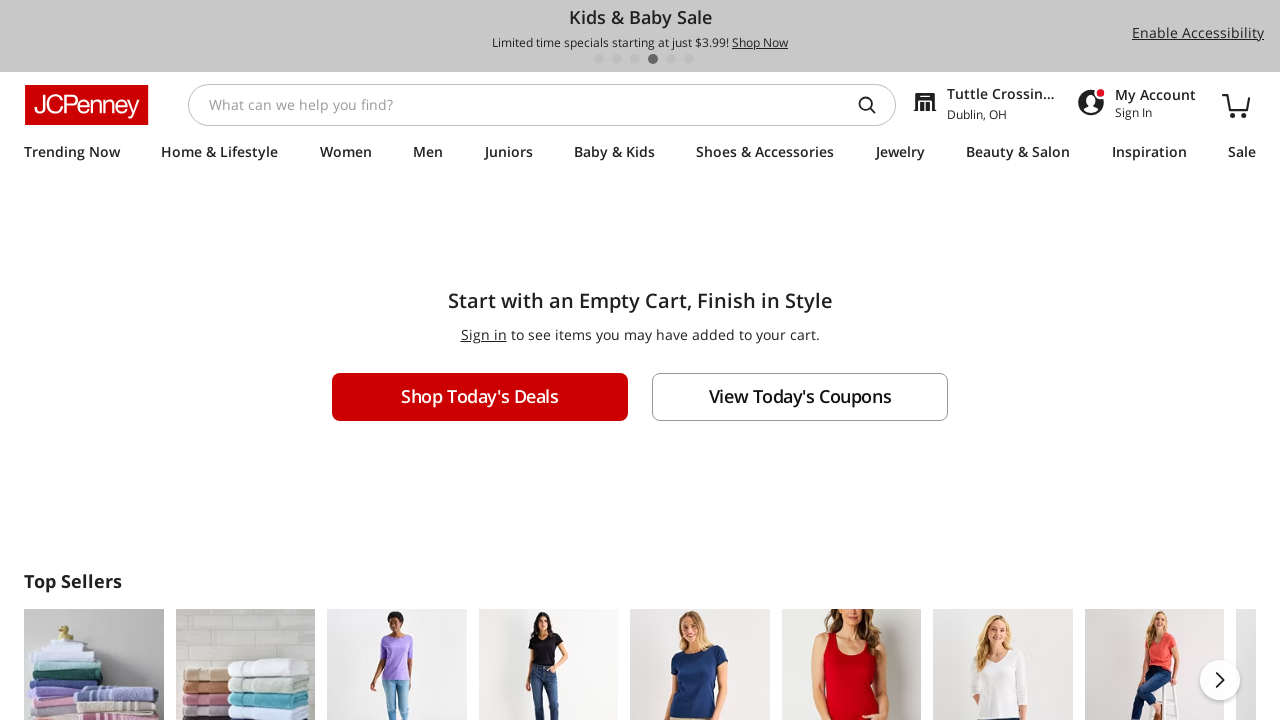

Retrieved text content from Shop Today's Deals button
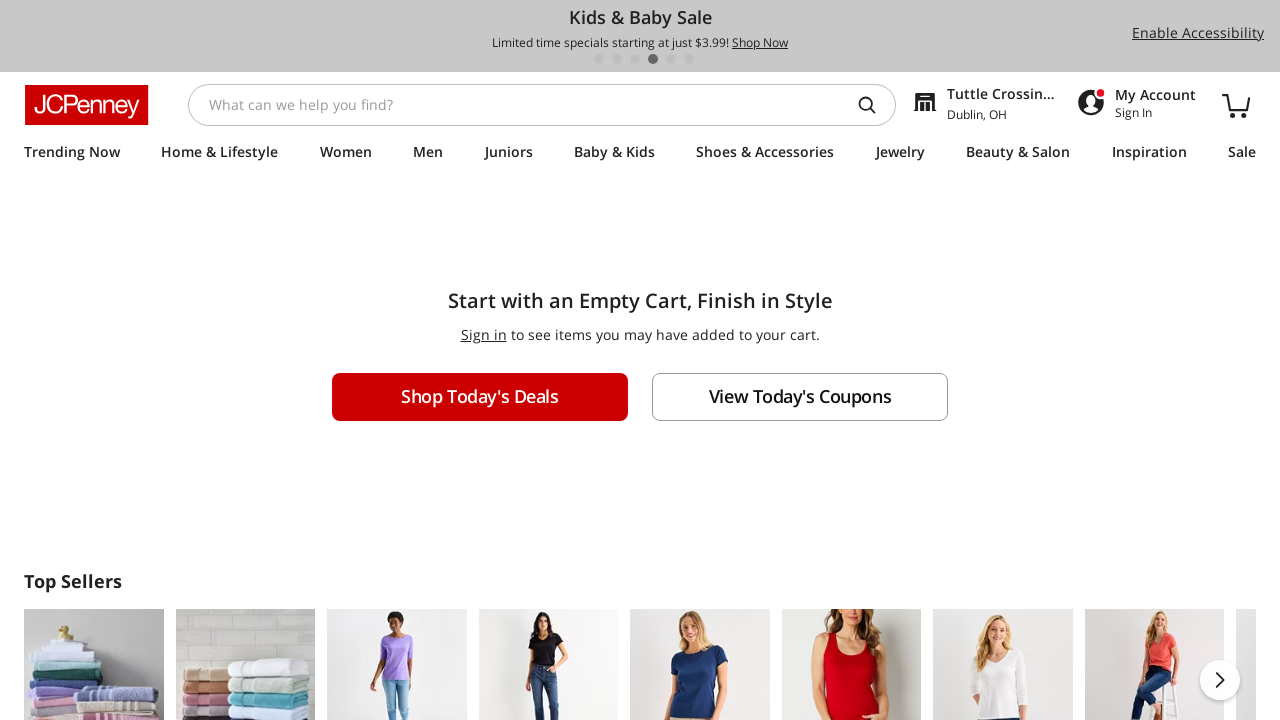

Verified that 'Shop Today's Deals' button is visible on empty cart page
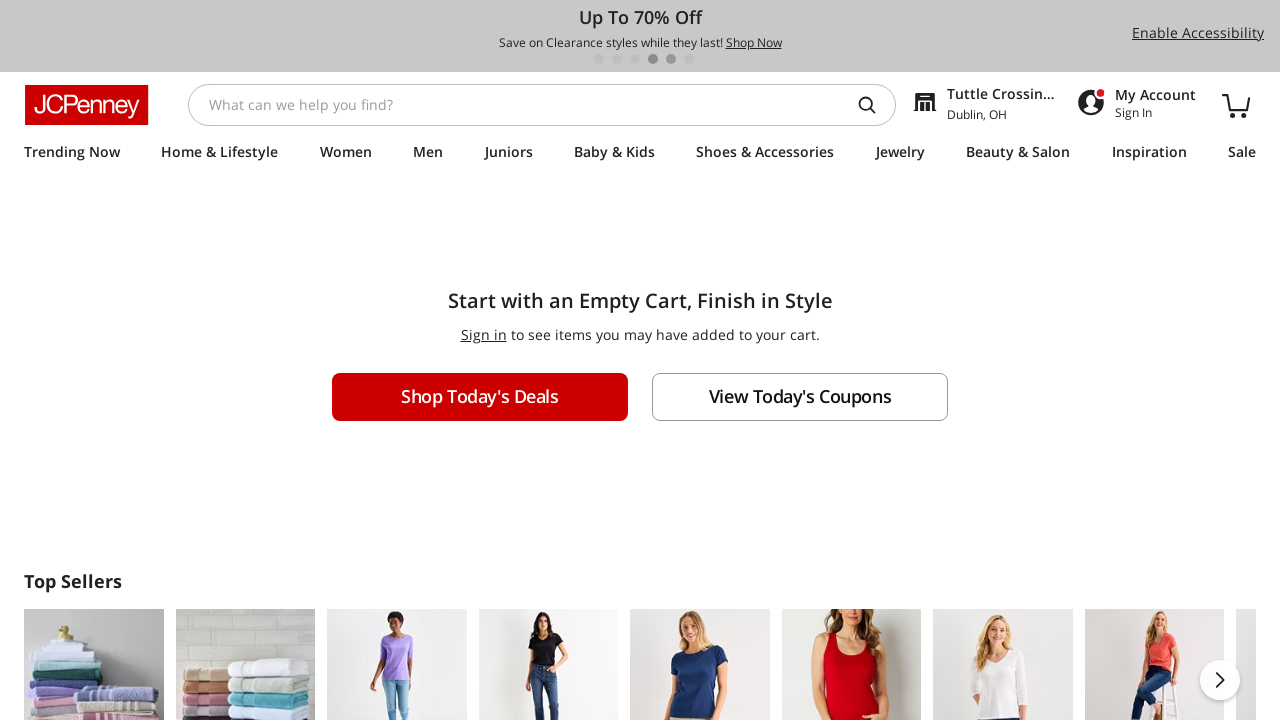

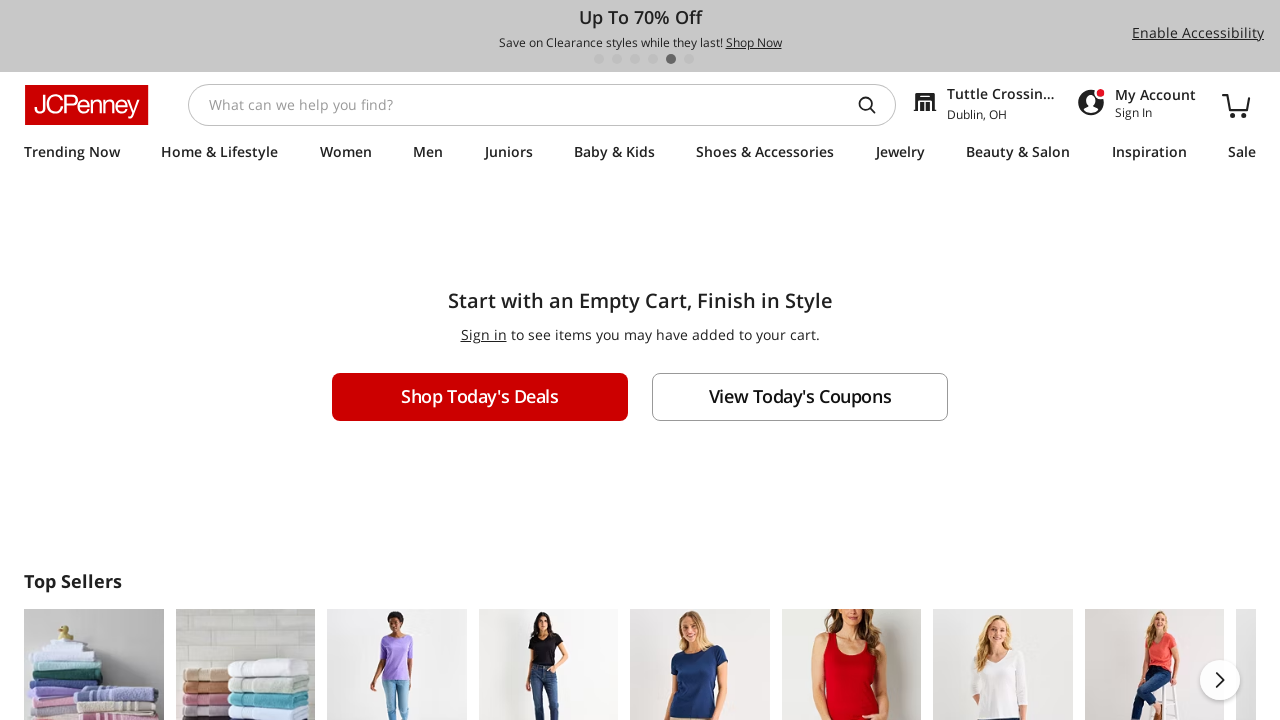